Tests selecting an option from a dropdown by iterating through all option elements and clicking the one with matching text "Option 1", then verifies the selection was successful.

Starting URL: https://the-internet.herokuapp.com/dropdown

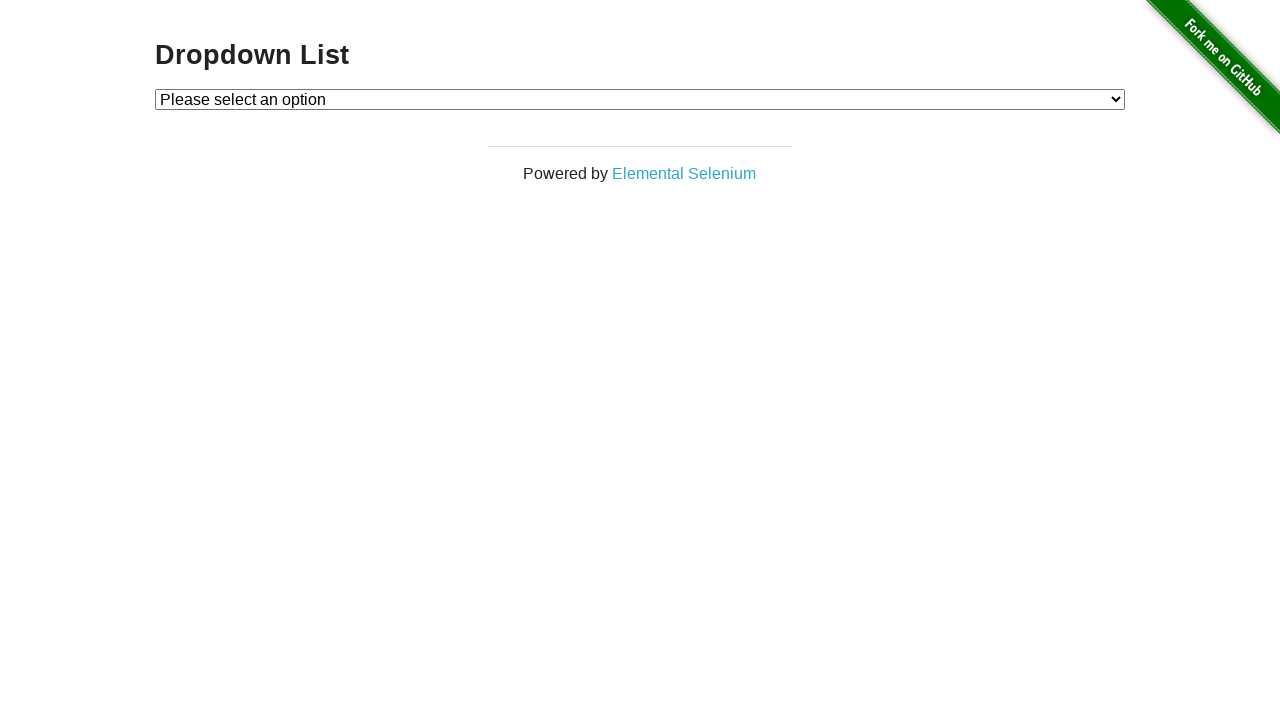

Waited for dropdown element to be visible
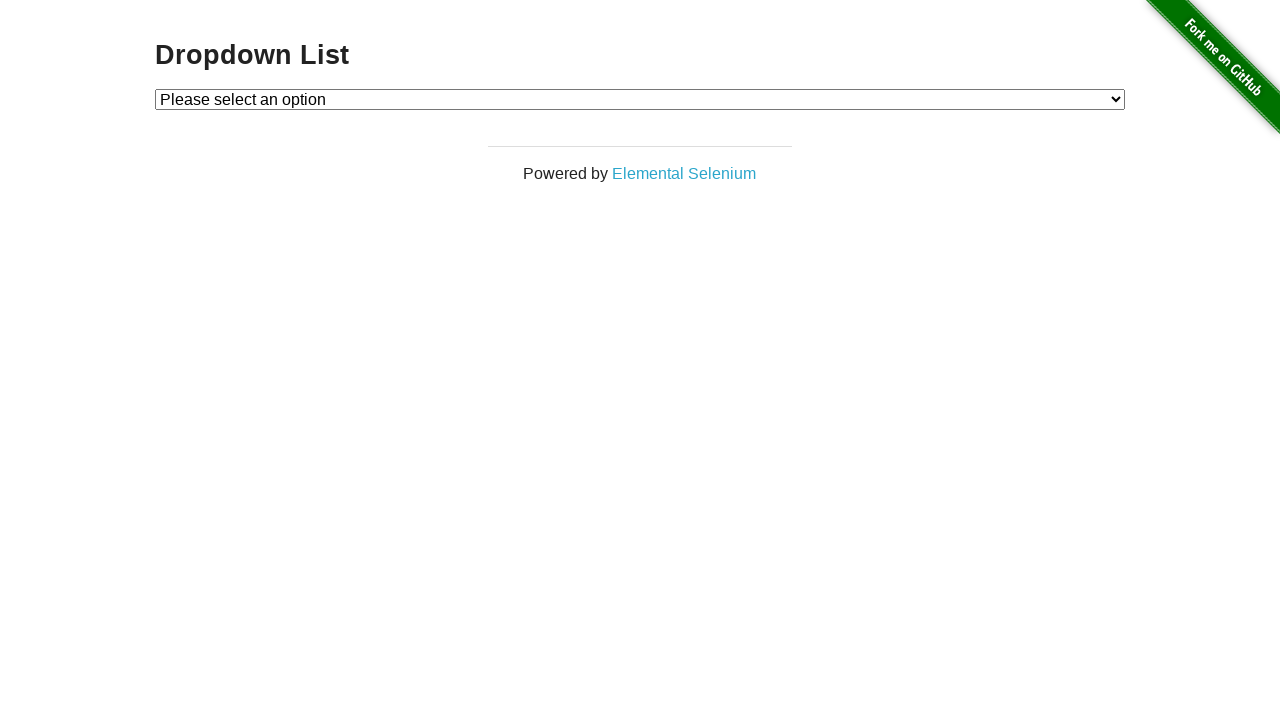

Selected 'Option 1' from dropdown on #dropdown
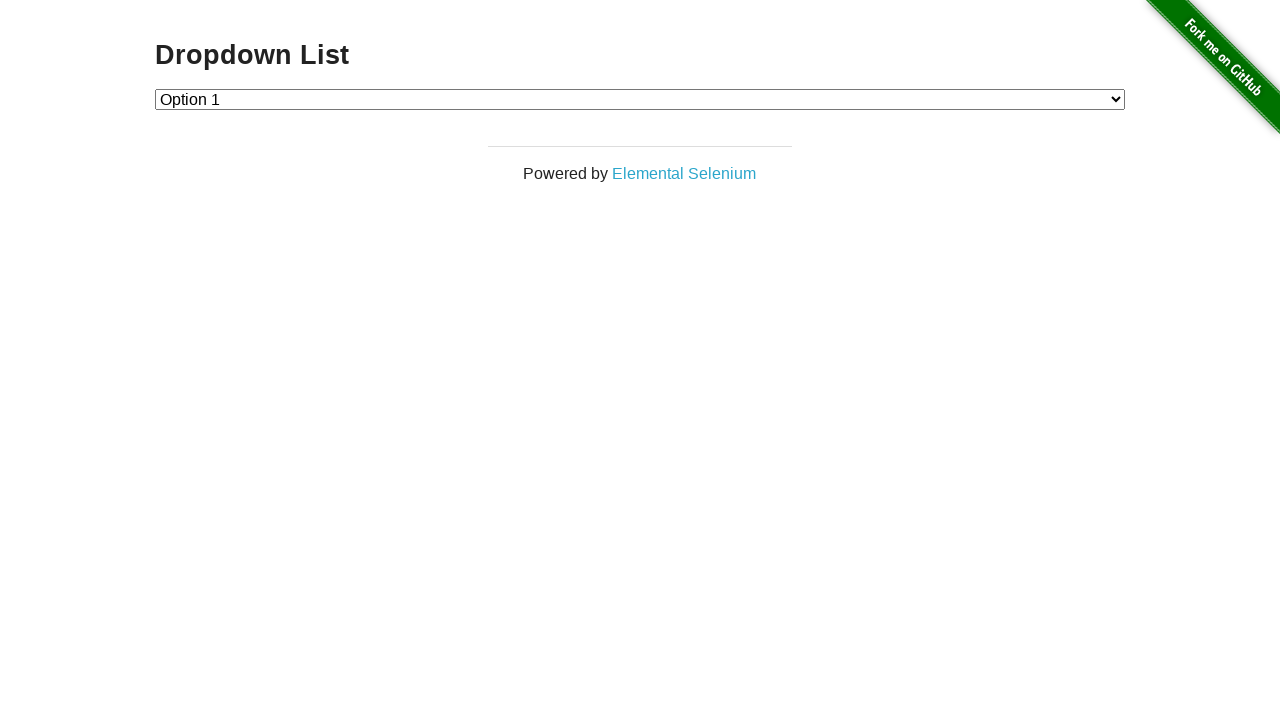

Retrieved selected dropdown value
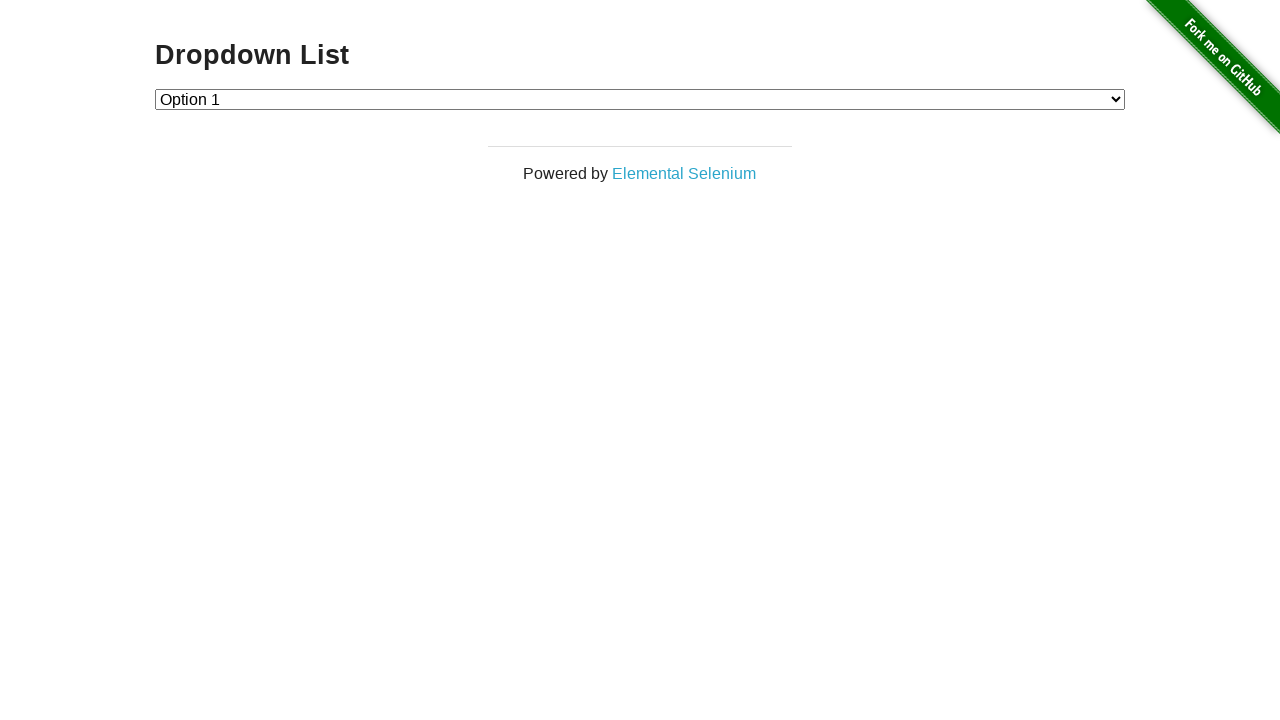

Verified that dropdown value equals '1'
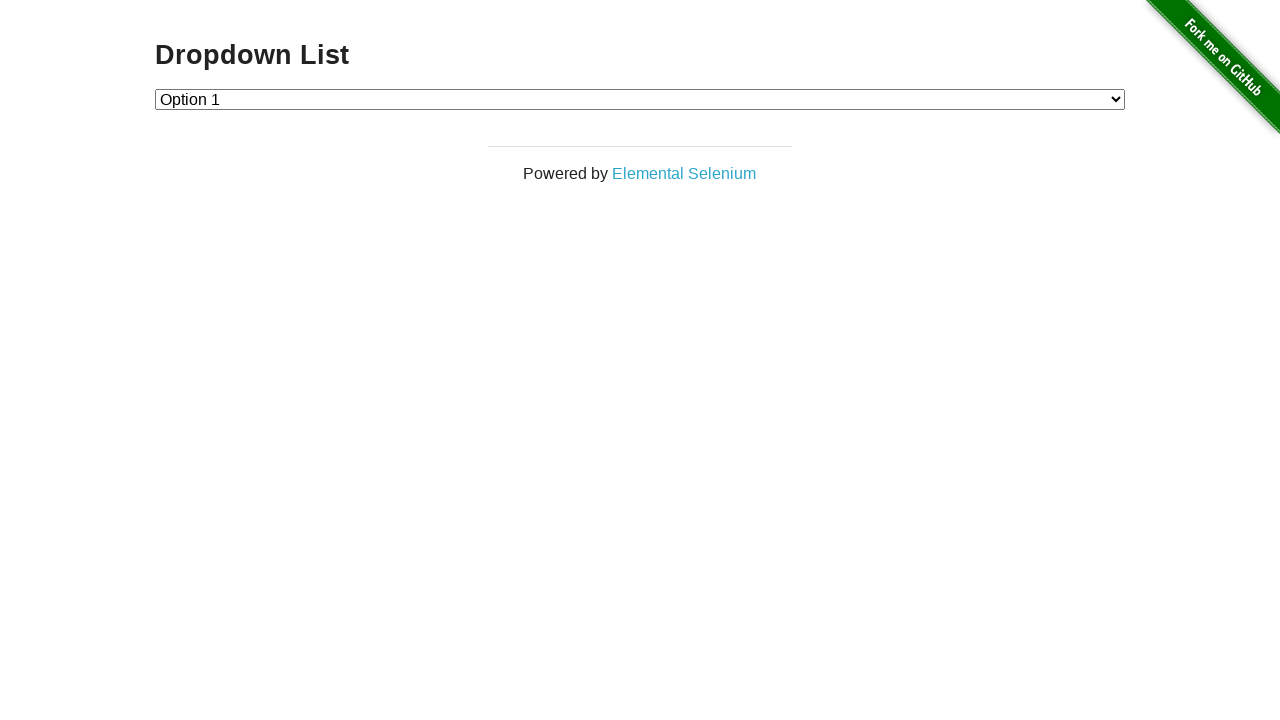

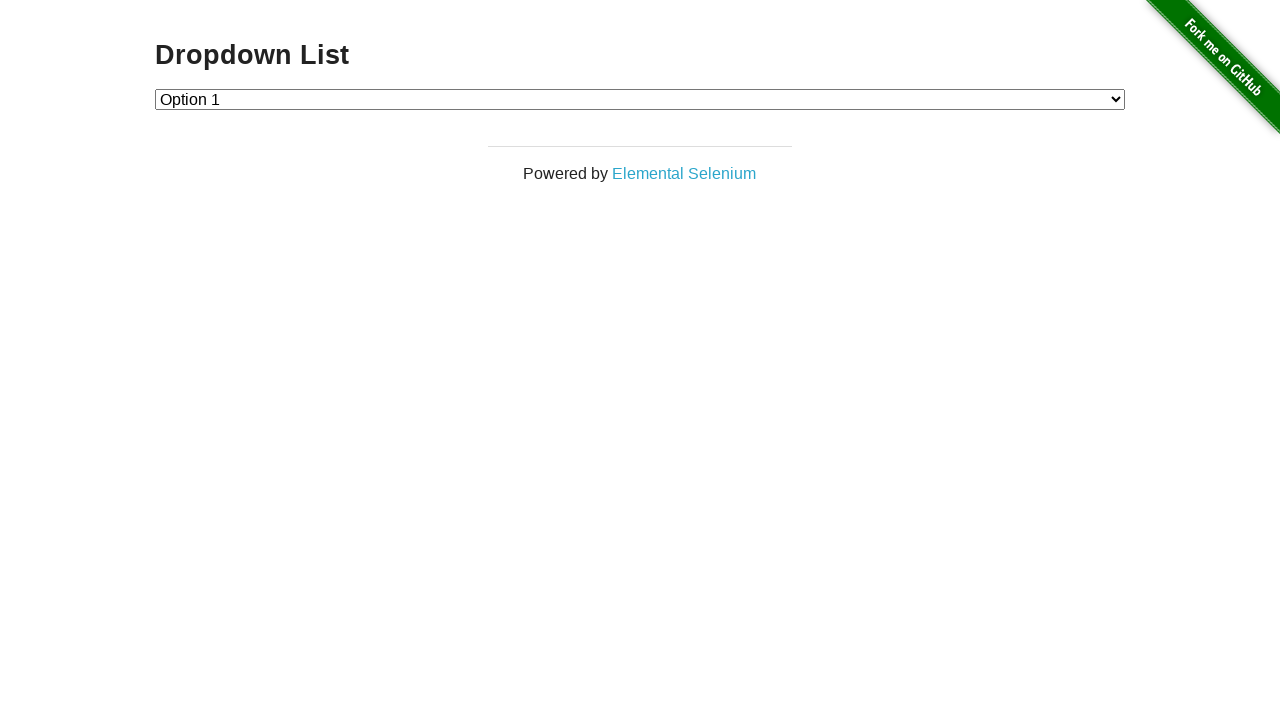